Tests various UI elements on an automation practice page including radio buttons, dropdowns, checkboxes, alerts, and hover interactions

Starting URL: https://rahulshettyacademy.com/AutomationPractice/

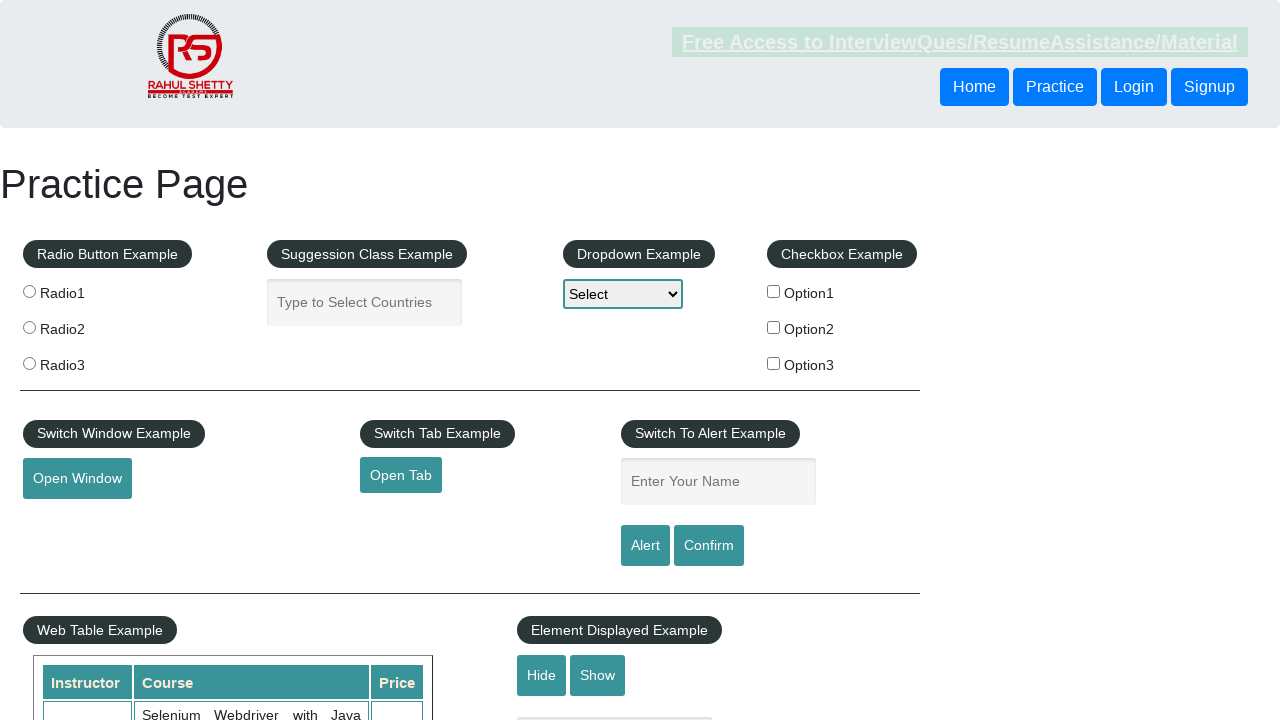

Clicked radio button option 2 at (29, 327) on input[value='radio2']
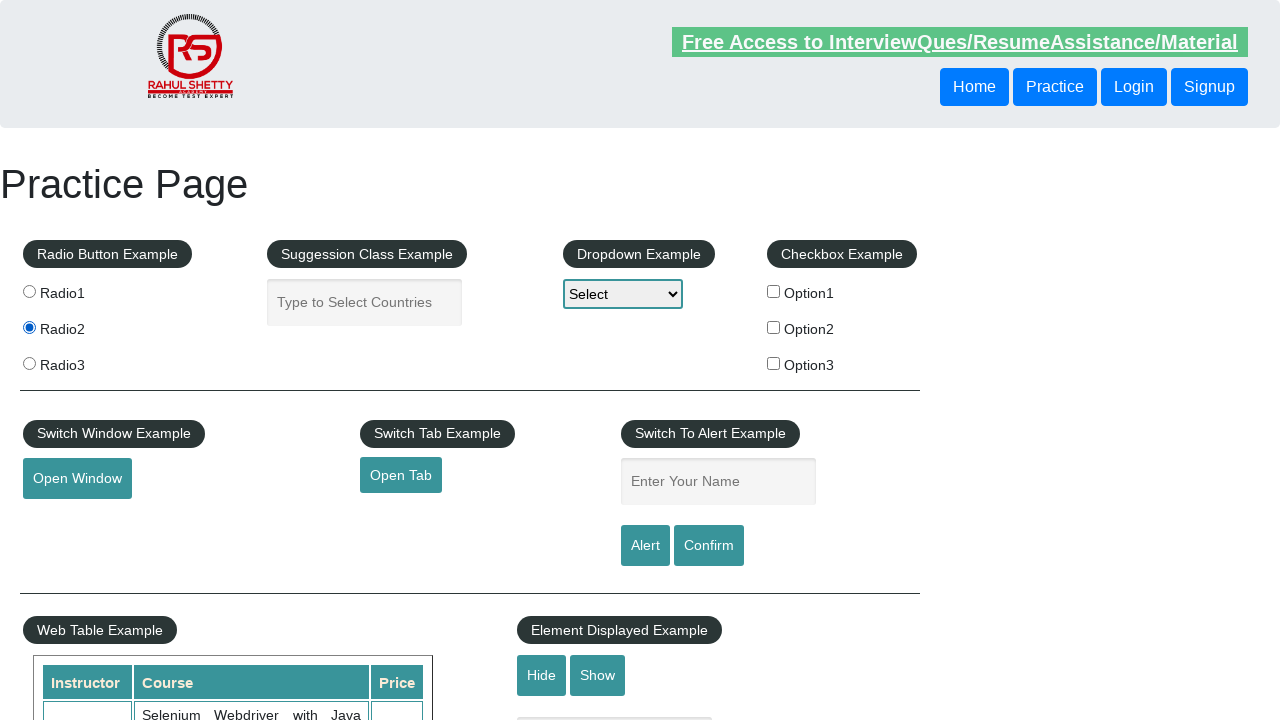

Clicked dropdown to open it at (623, 294) on #dropdown-class-example
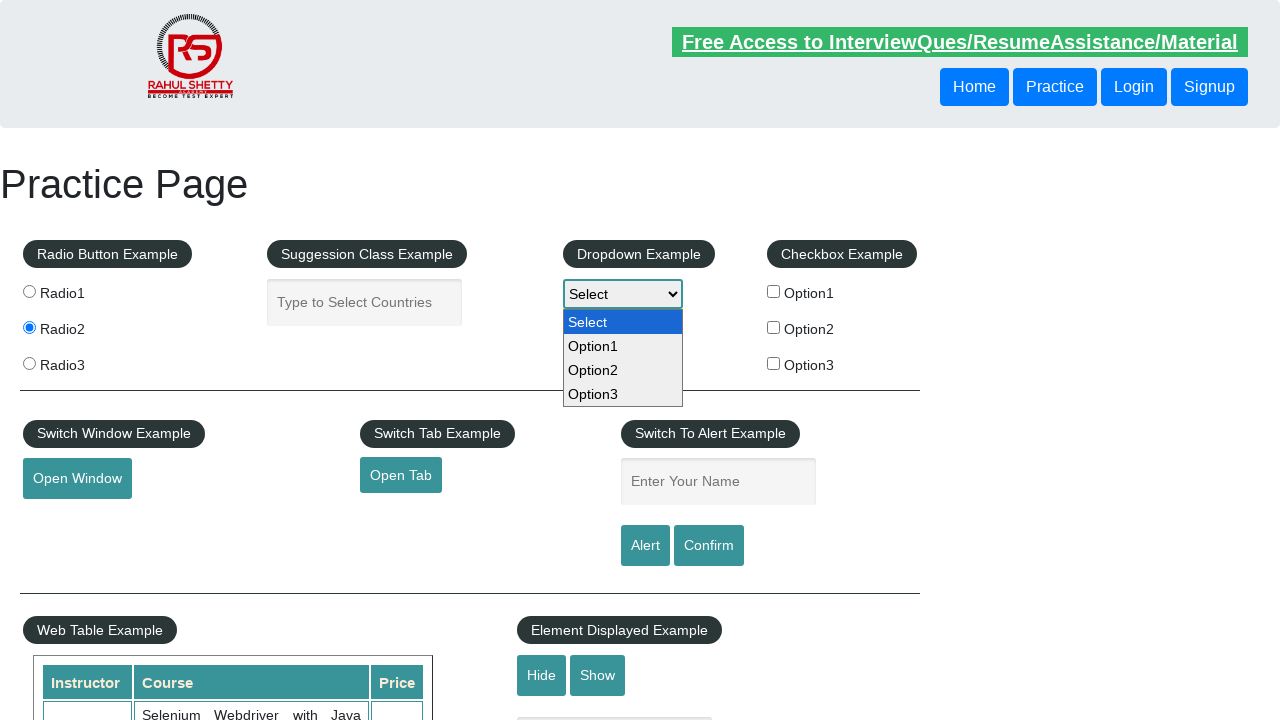

Selected Option3 from dropdown on #dropdown-class-example
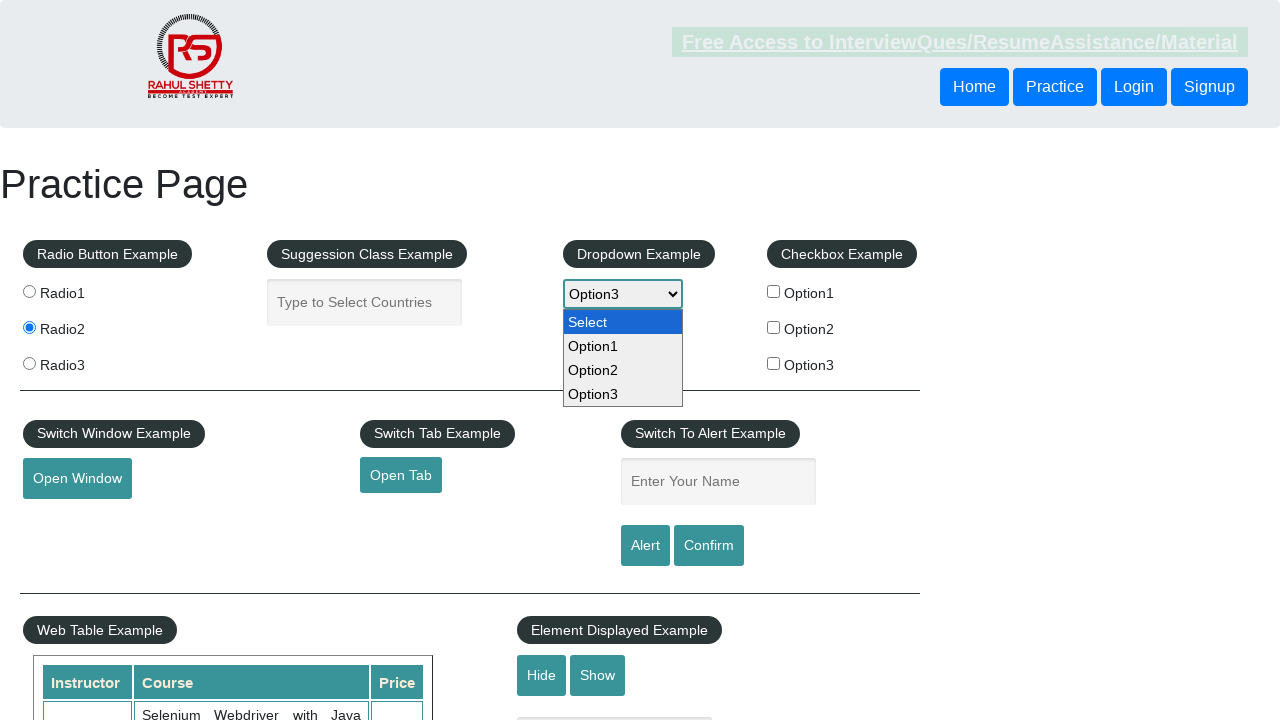

Retrieved all checkboxes
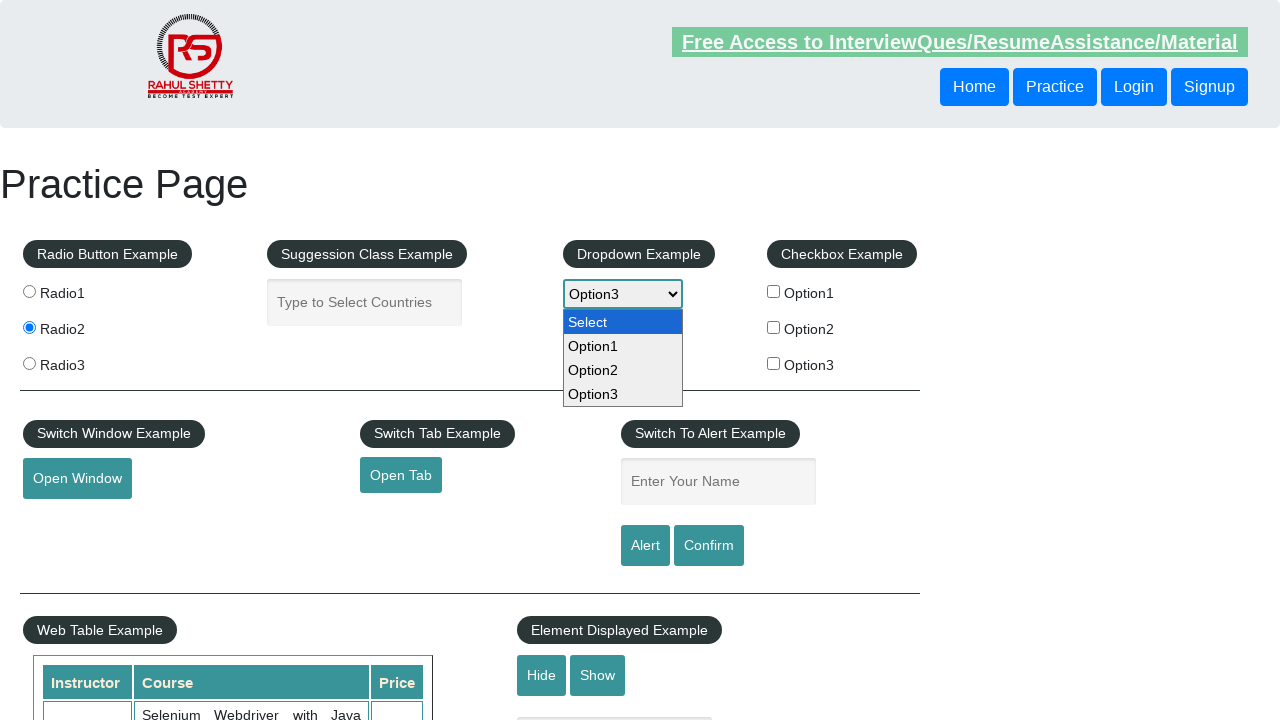

Clicked a checkbox at (774, 291) on xpath=//input[@type='checkbox'] >> nth=0
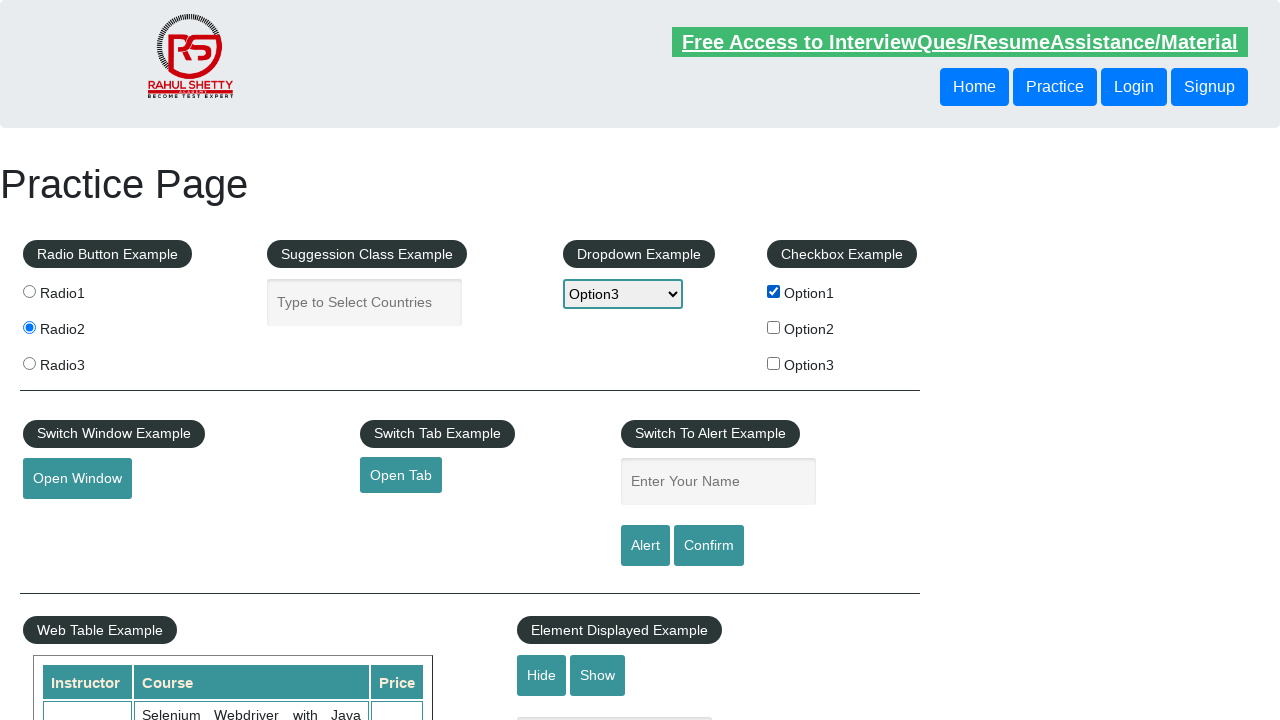

Clicked a checkbox at (774, 327) on xpath=//input[@type='checkbox'] >> nth=1
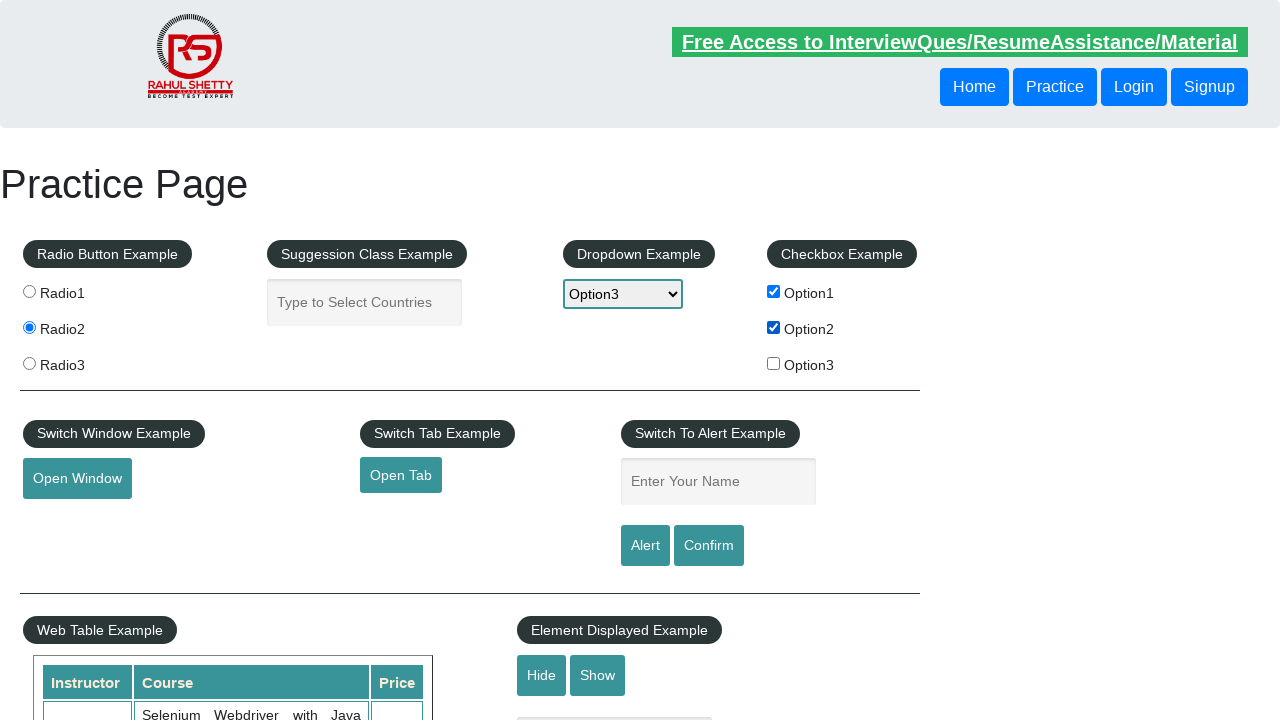

Clicked a checkbox at (774, 363) on xpath=//input[@type='checkbox'] >> nth=2
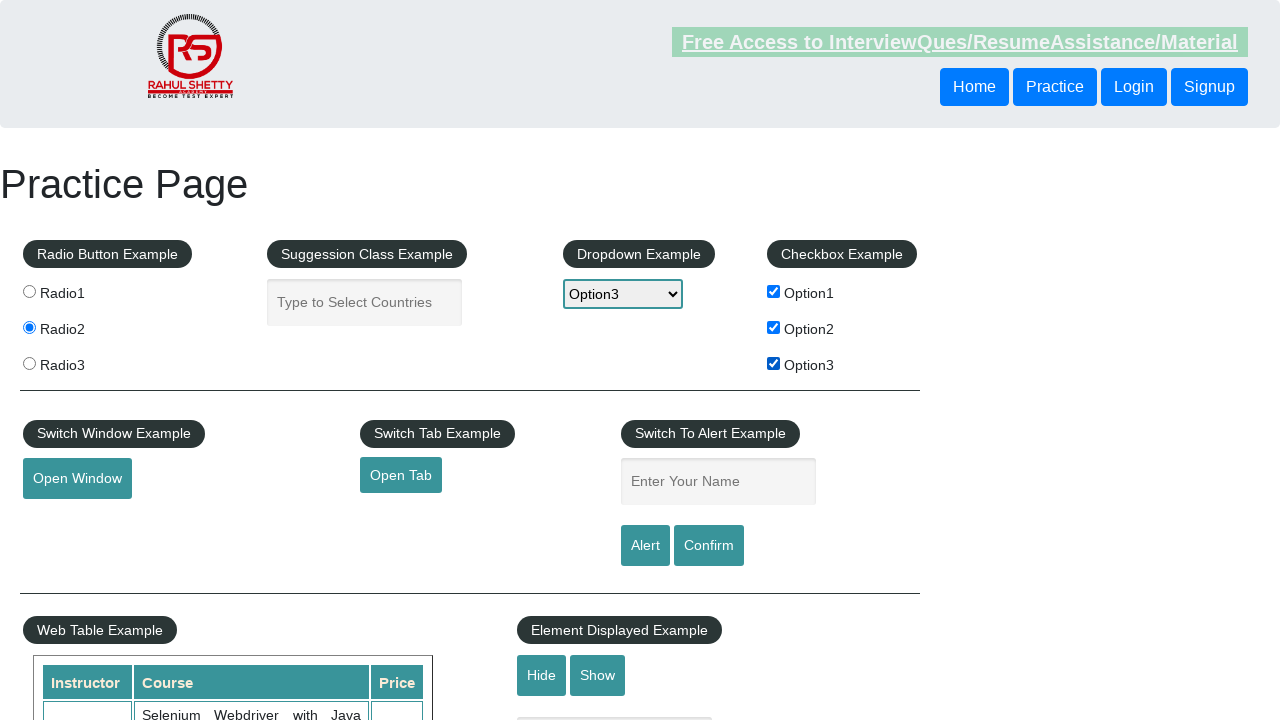

Clicked alert button at (645, 546) on #alertbtn
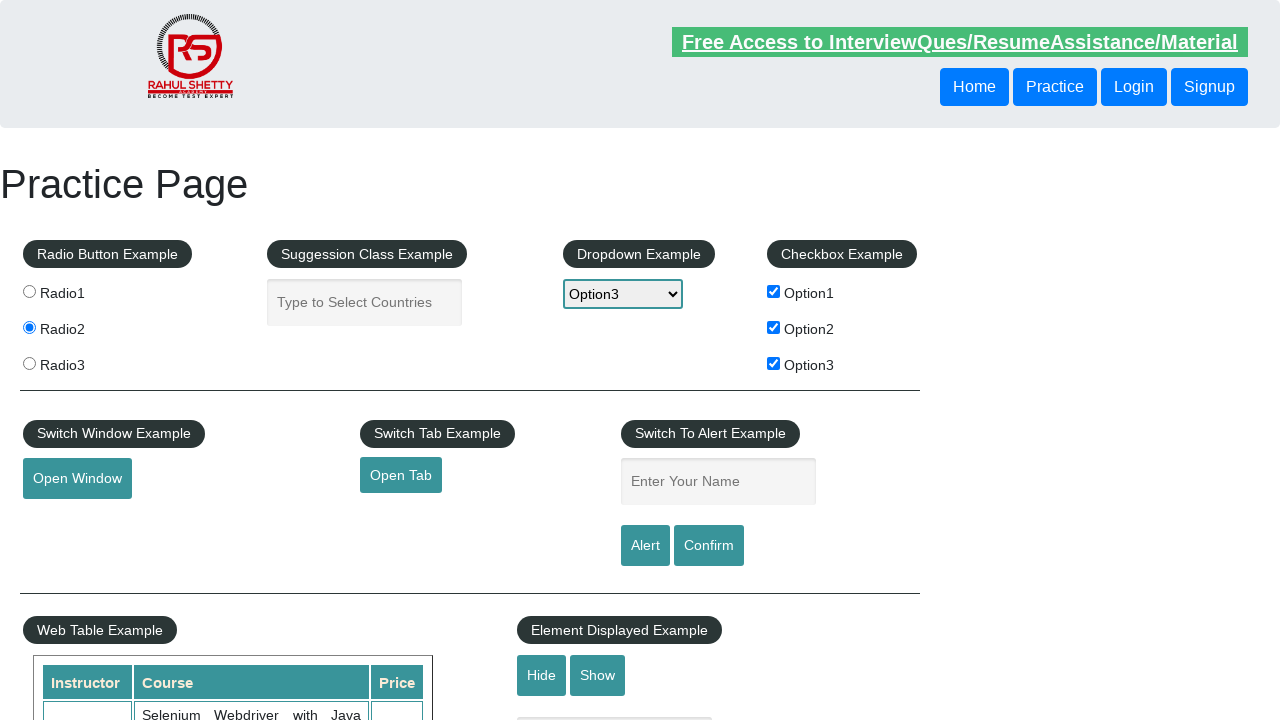

Accepted alert dialog
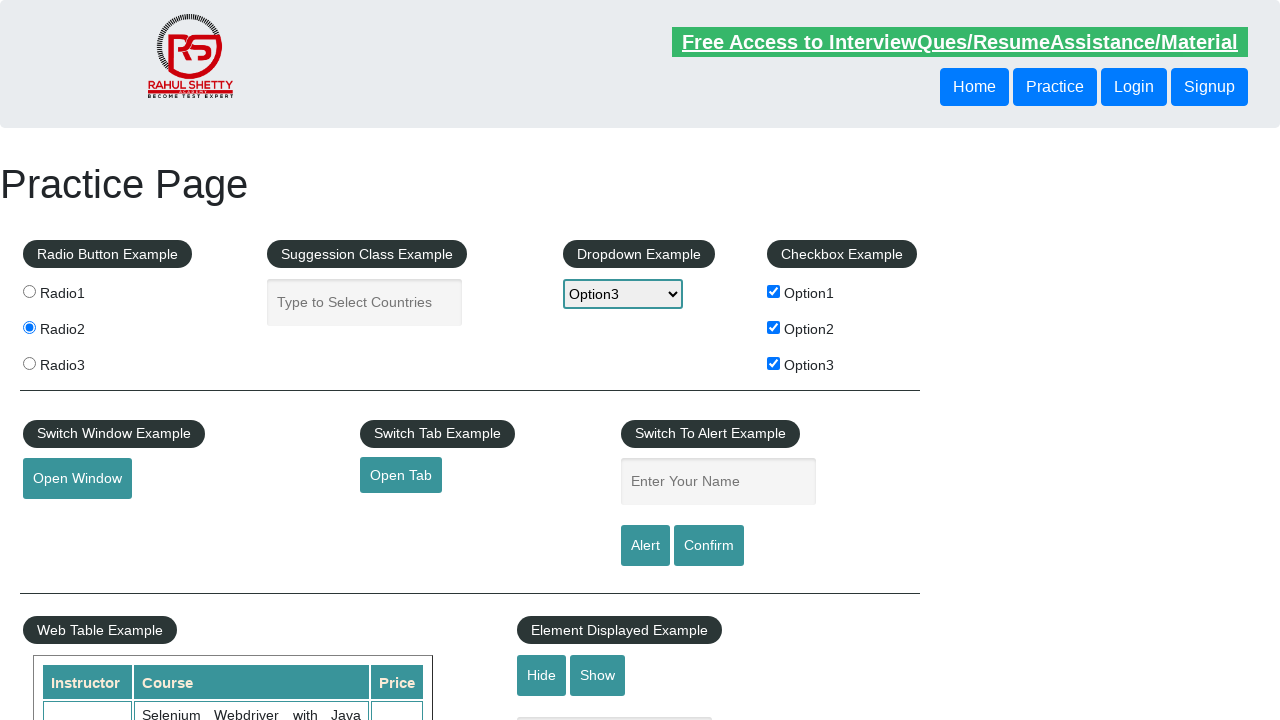

Clicked confirm button at (709, 546) on #confirmbtn
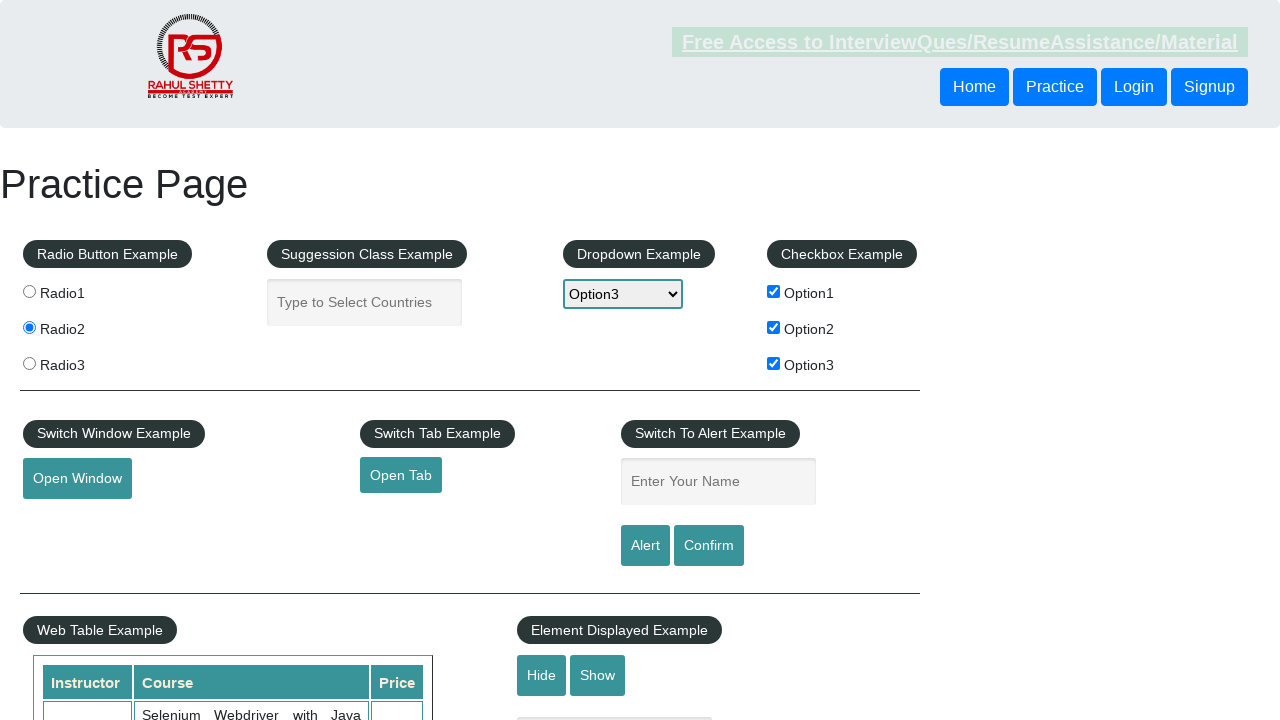

Dismissed confirm dialog
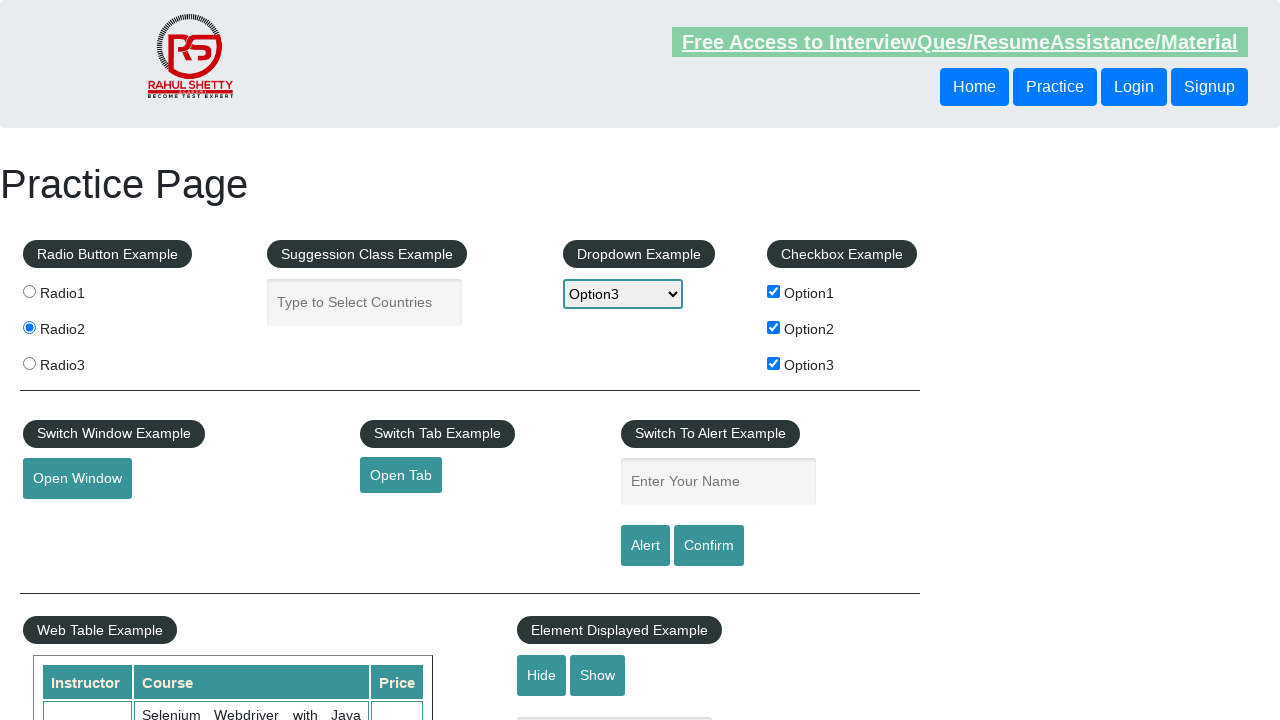

Clicked mouse hover element at (83, 361) on #mousehover
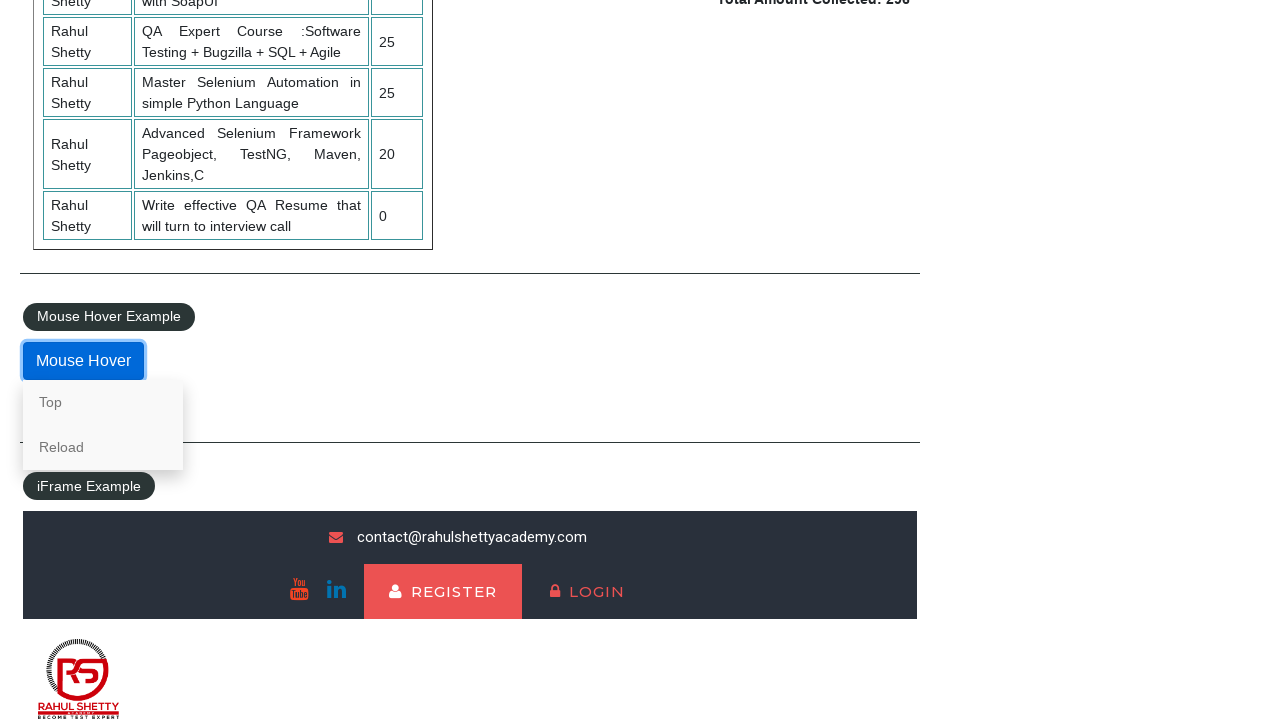

Clicked Reload link at (103, 447) on xpath=//a[normalize-space()='Reload']
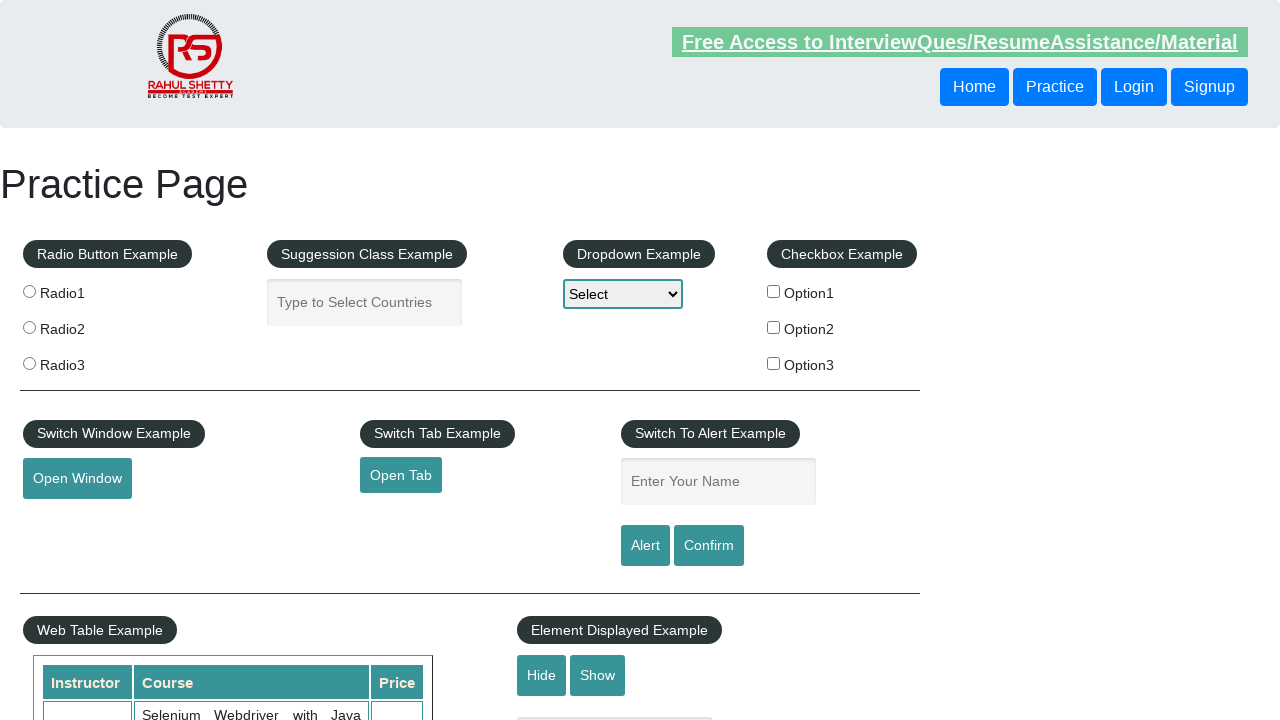

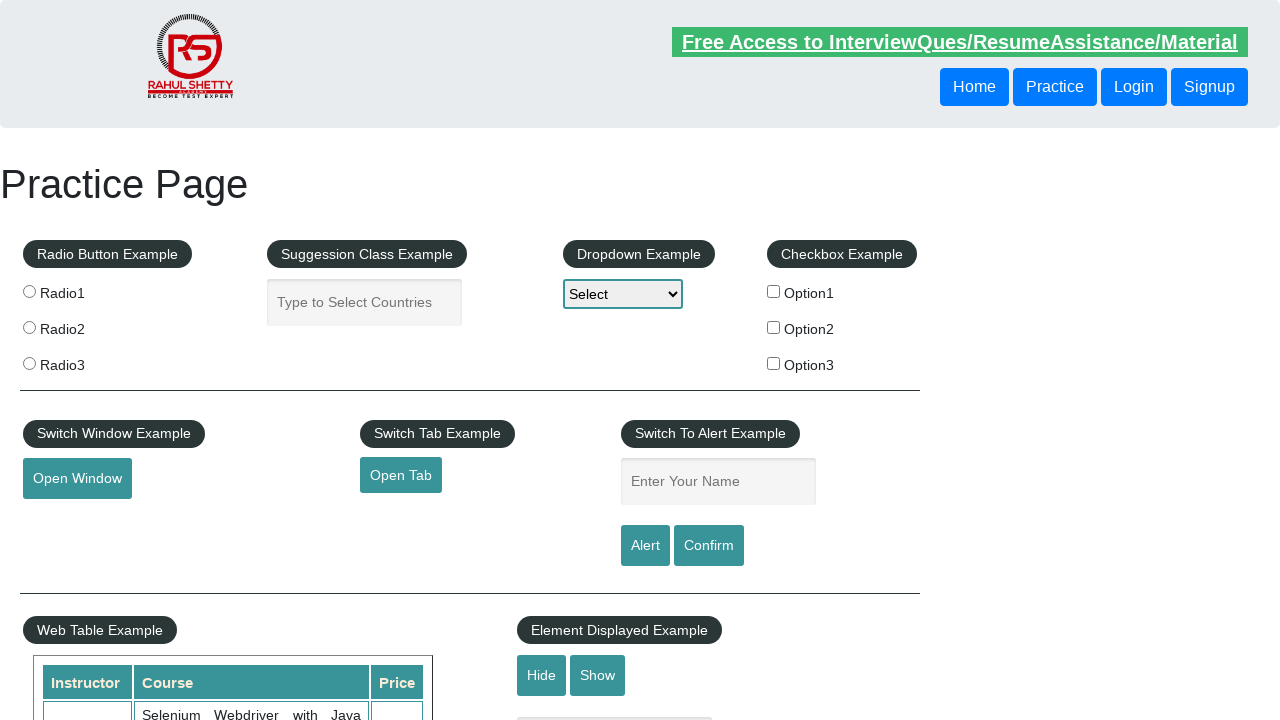